Tests jQuery UI Checkboxradio widget by navigating to the demo page, switching to the demo iframe, and interacting with radio and checkbox elements.

Starting URL: https://www.jqueryui.com/

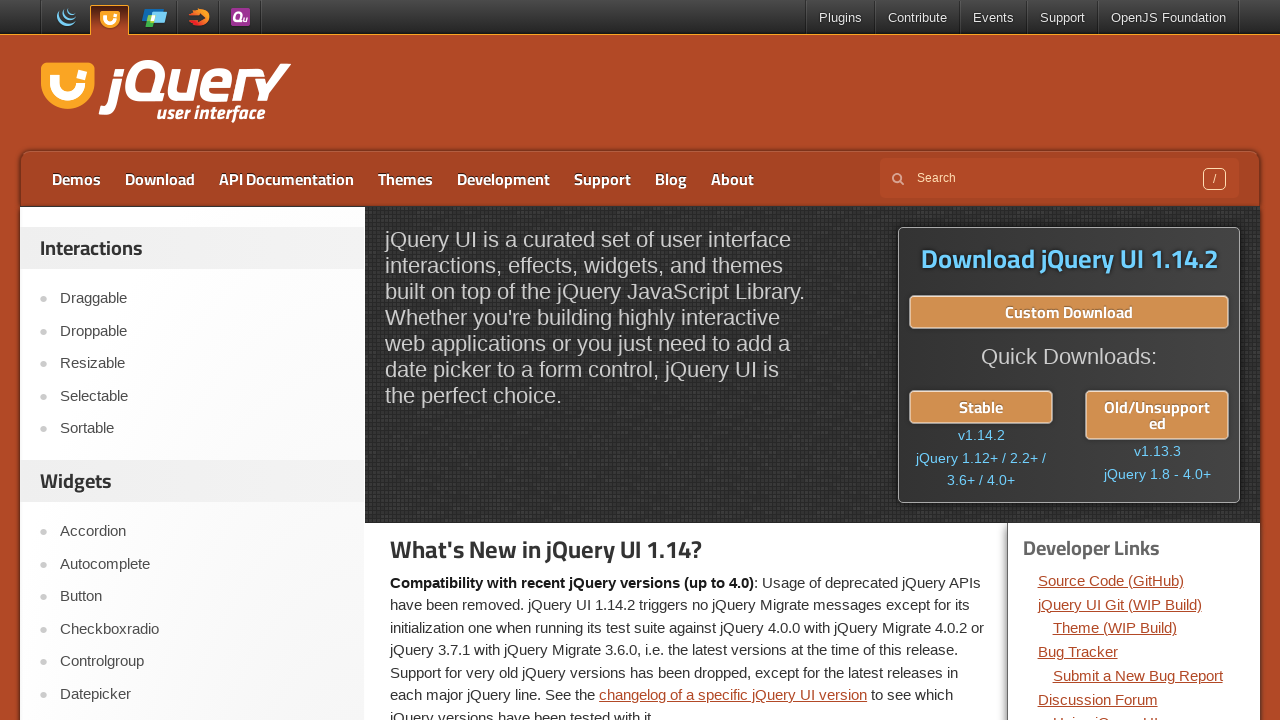

Clicked on Checkboxradio link to navigate to demo page at (202, 629) on xpath=//*[text()='Checkboxradio']
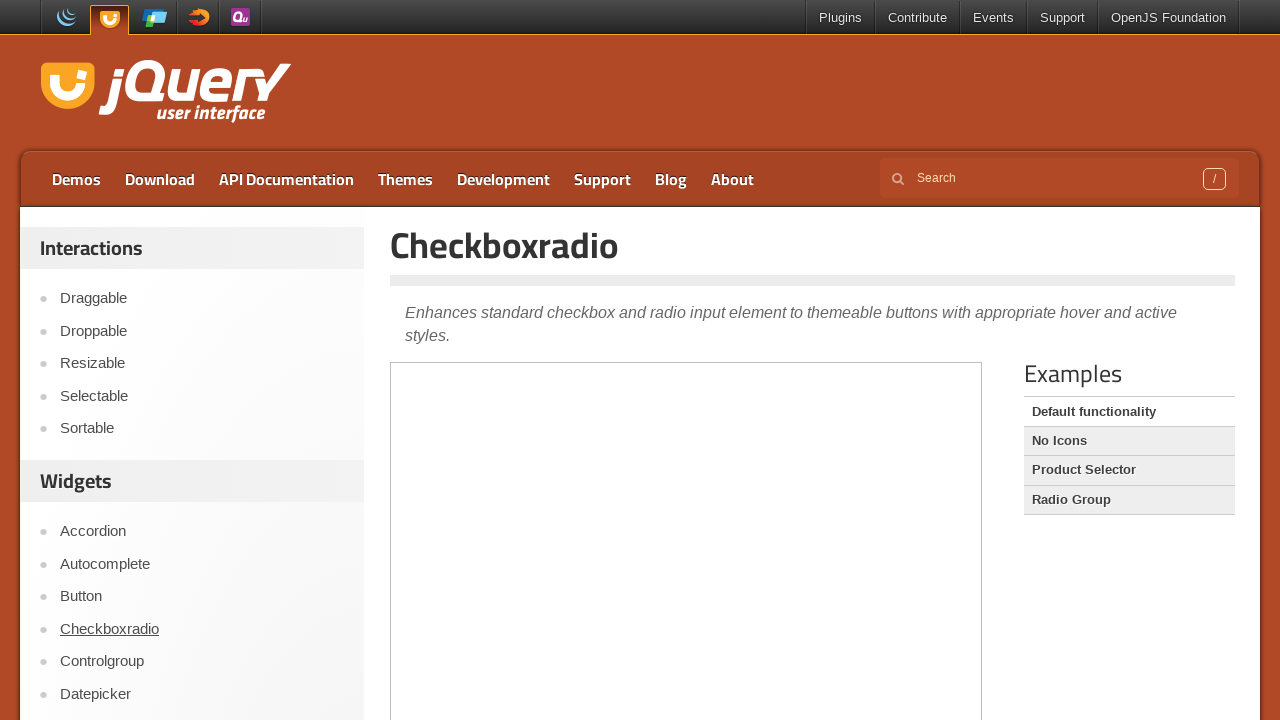

Demo iframe loaded successfully
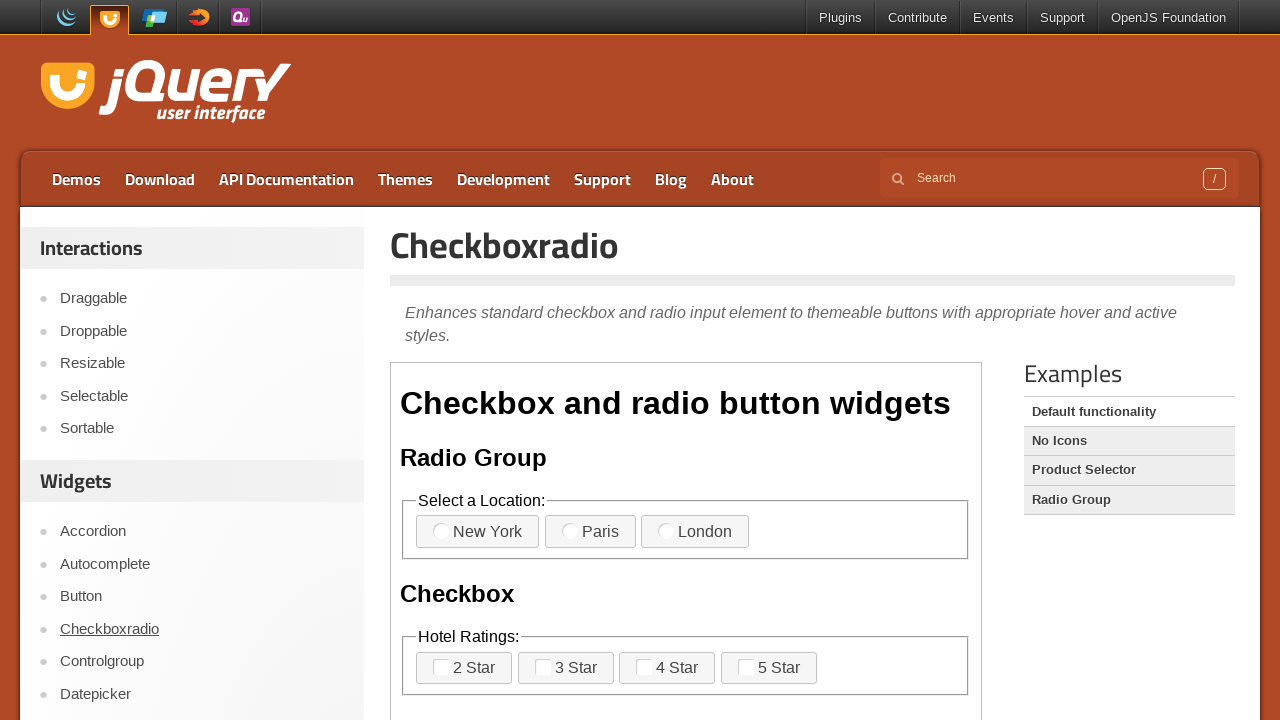

Switched context to demo iframe
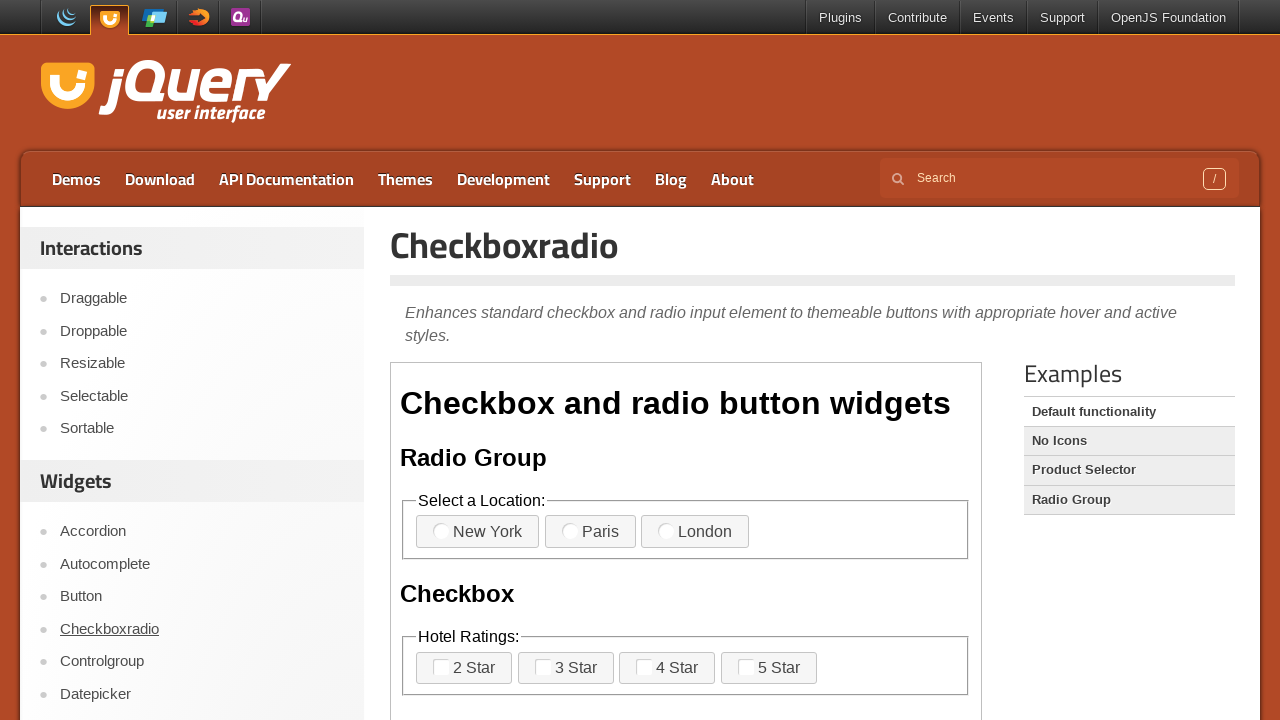

Clicked on radio button (radio-1) at (478, 532) on iframe.demo-frame >> internal:control=enter-frame >> label[for='radio-1']
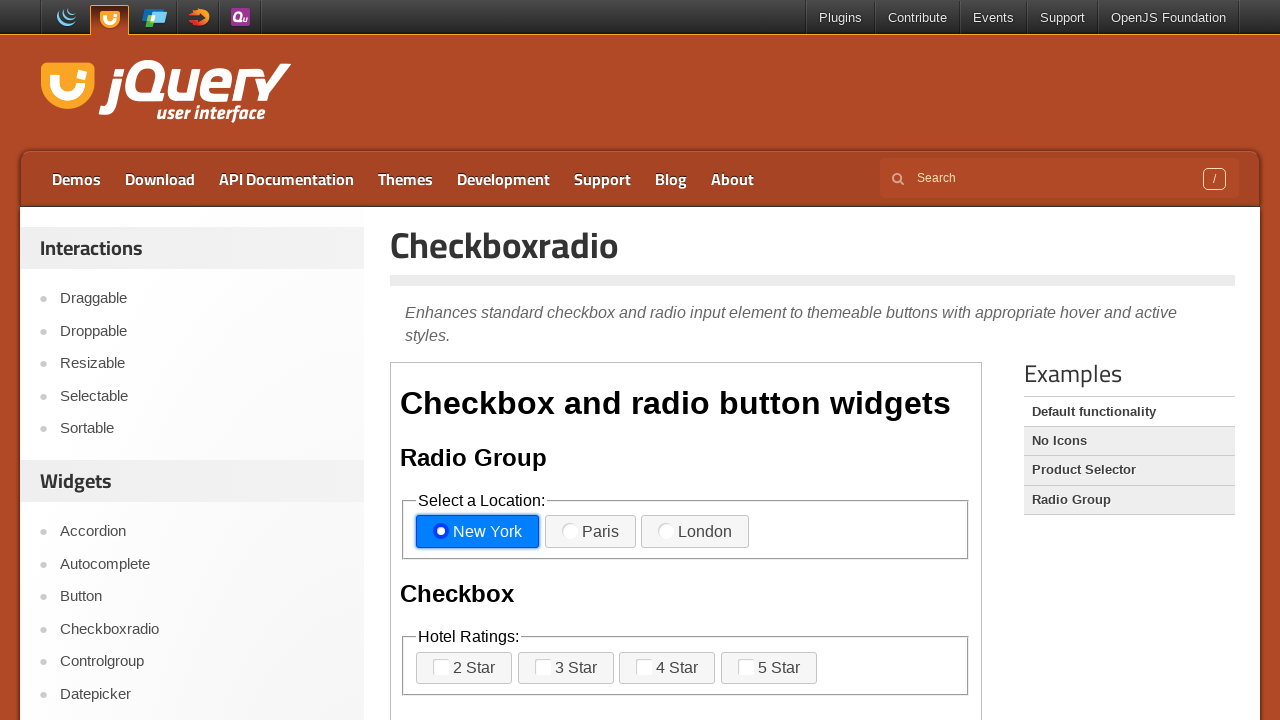

Clicked on checkbox (checkbox-1) at (464, 668) on iframe.demo-frame >> internal:control=enter-frame >> label[for='checkbox-1']
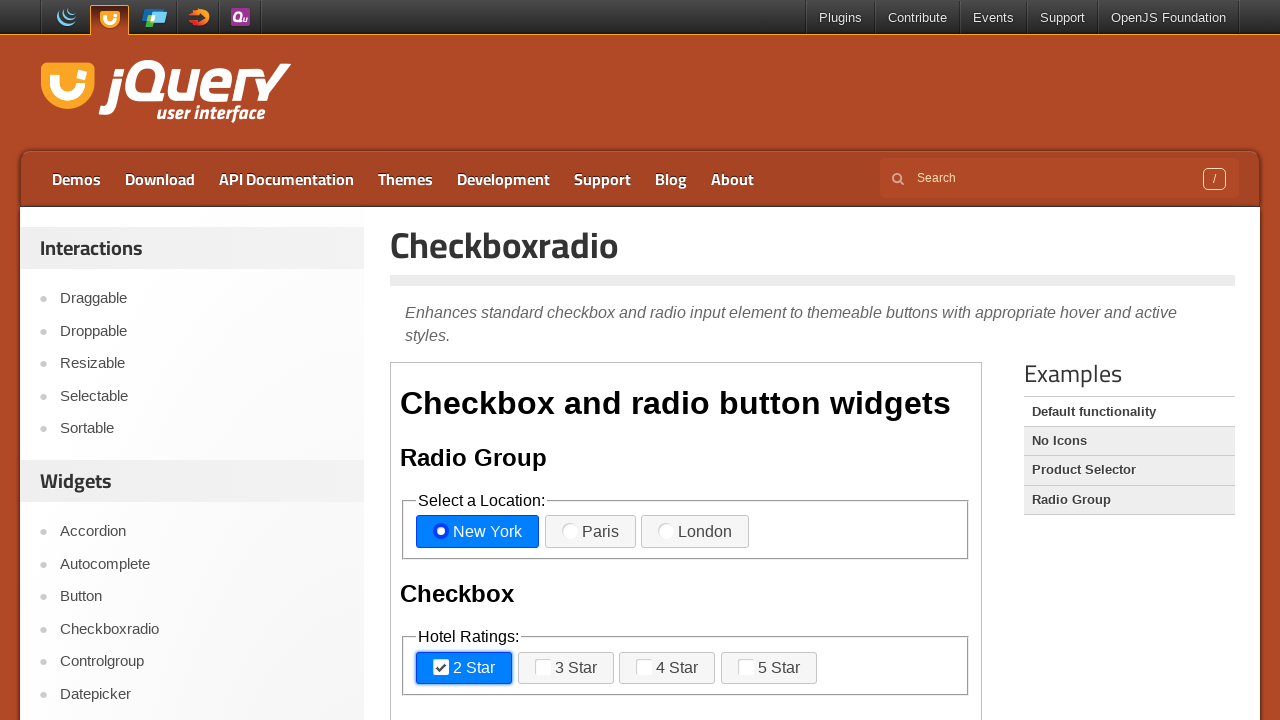

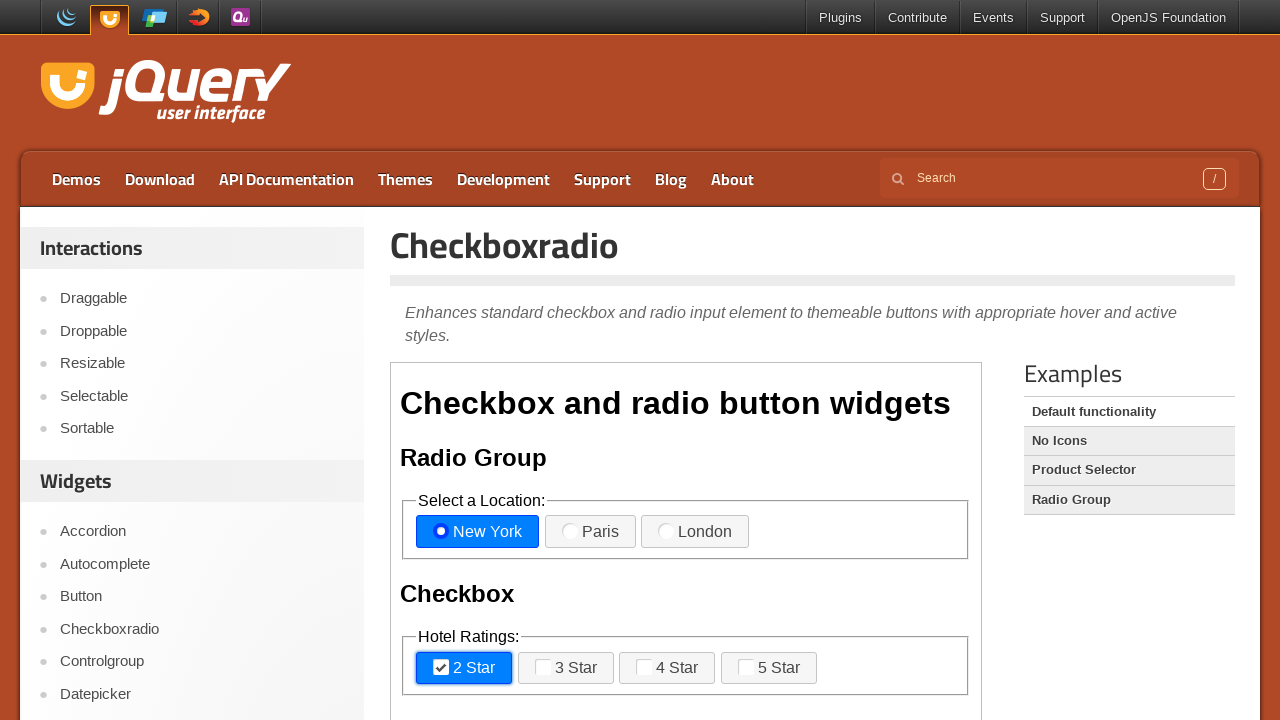